Tests double-click functionality on a button element that triggers an alert

Starting URL: https://omayo.blogspot.com/

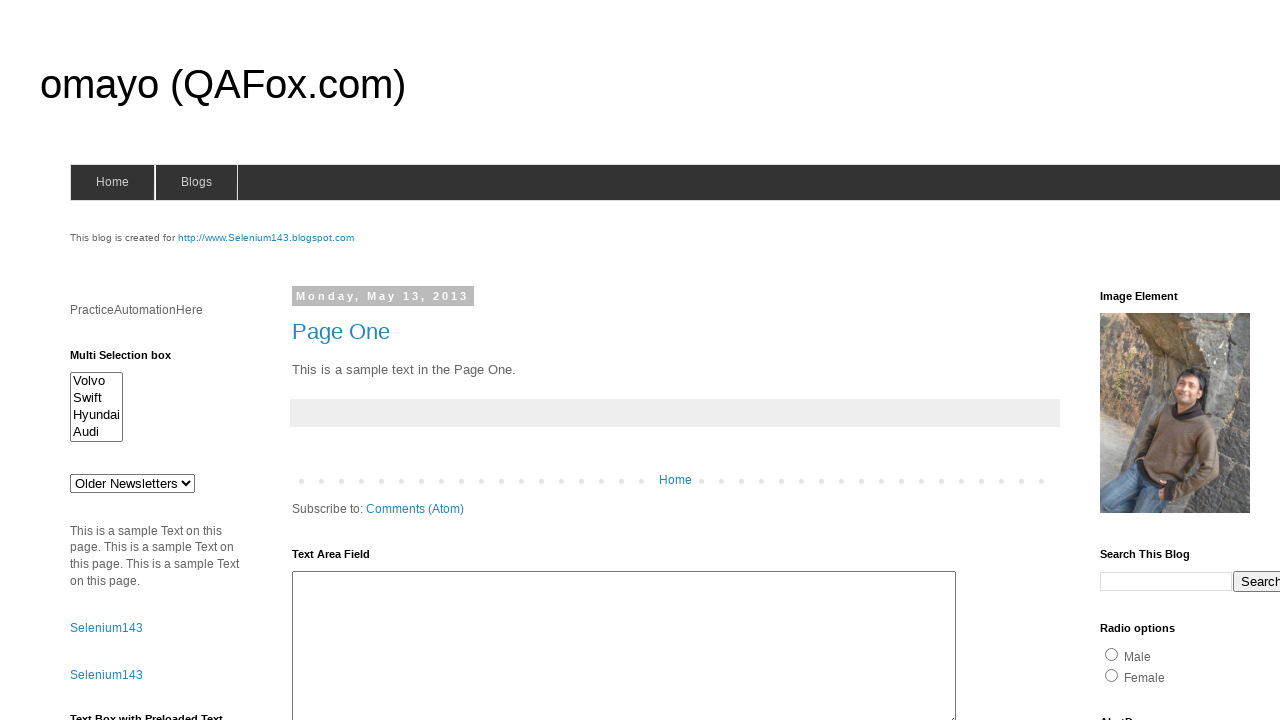

Located button element with ondblclick handler
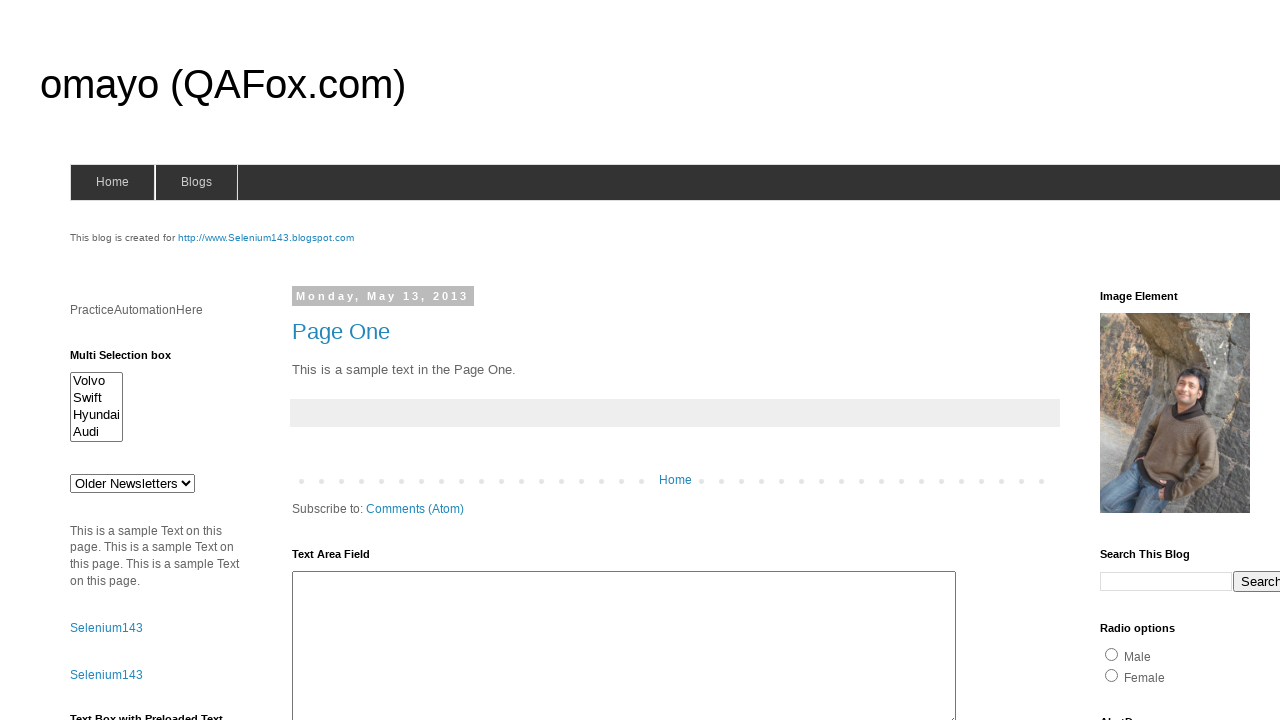

Double-clicked the button to trigger dblclickAlert() at (129, 365) on xpath=//button[@ondblclick='dblclickAlert()']
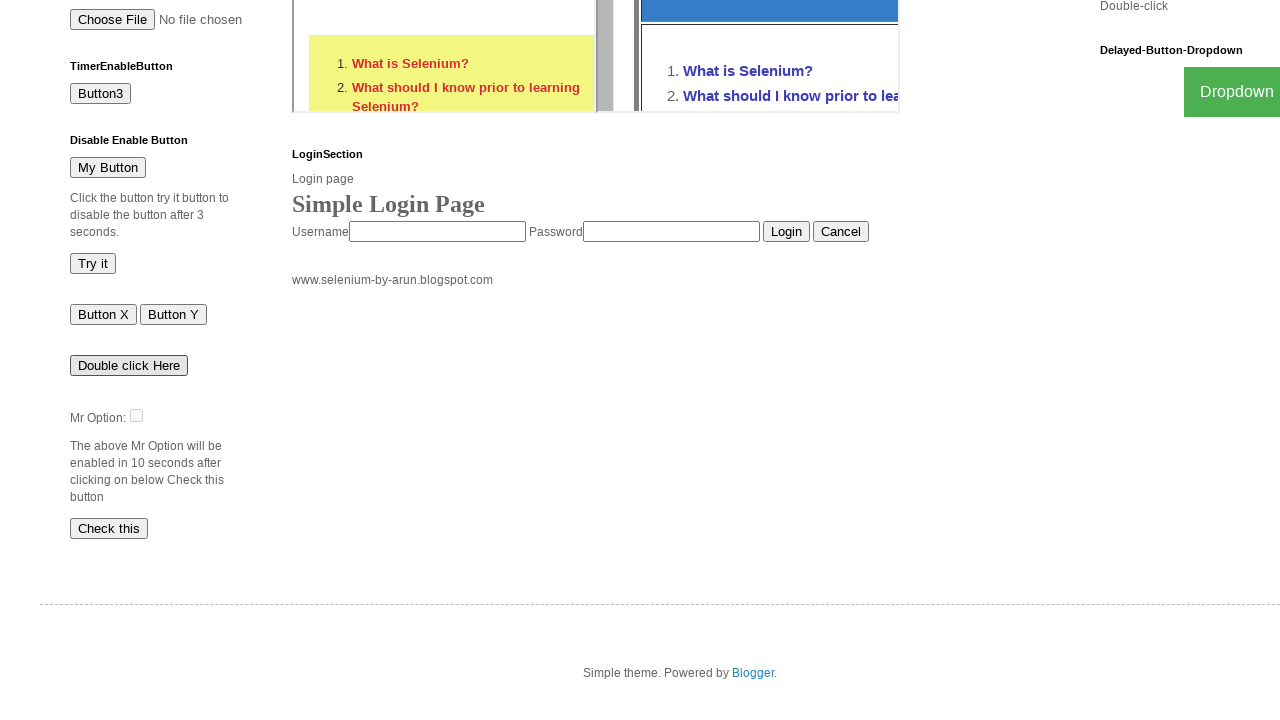

Set up alert dialog handler to accept alerts
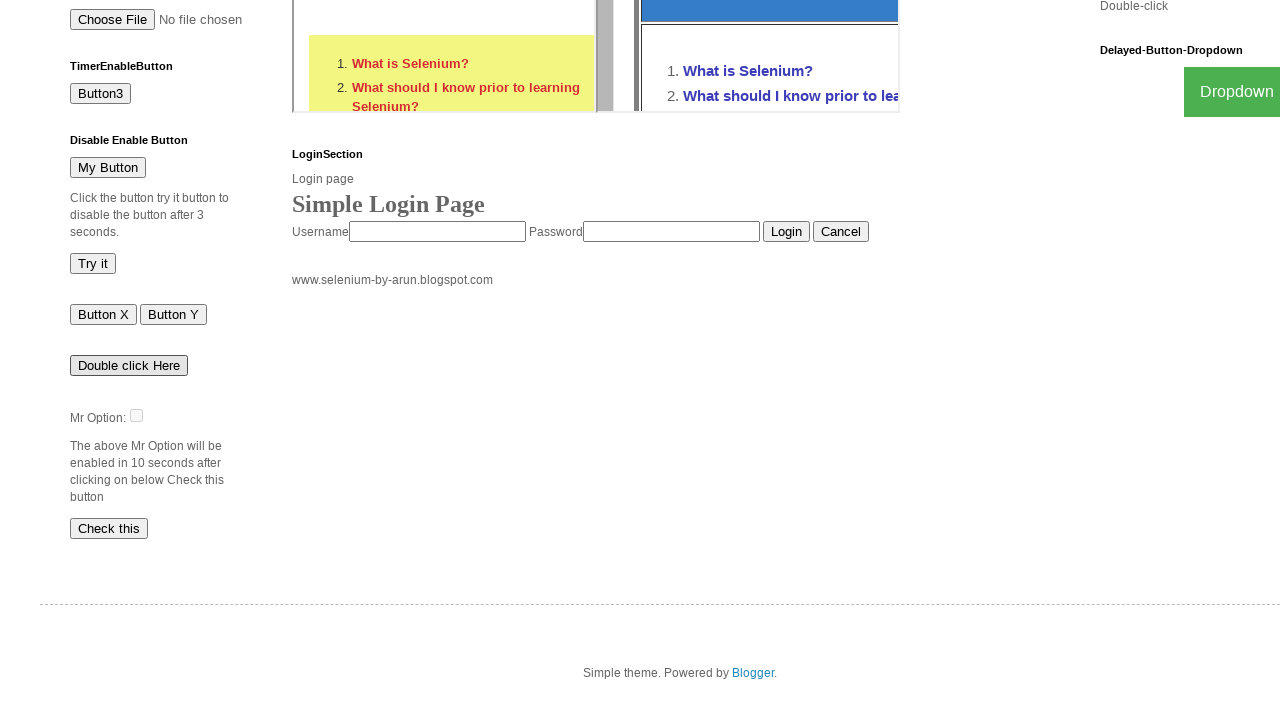

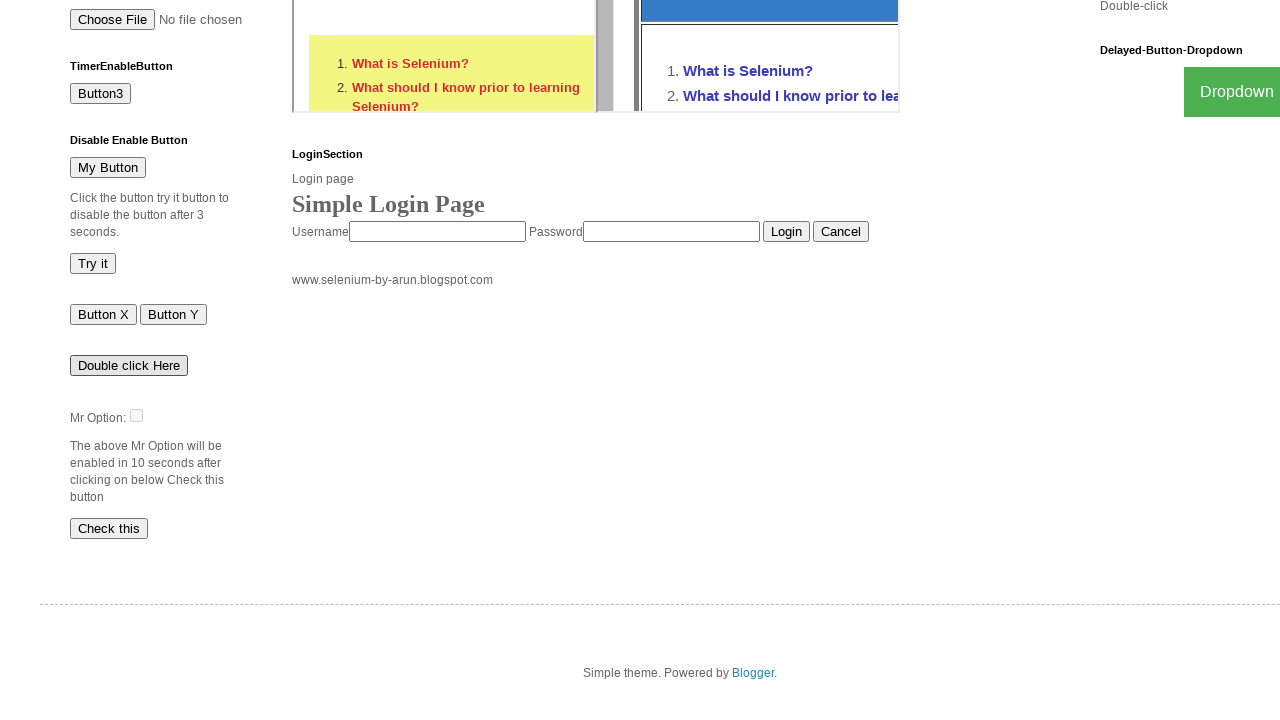